Tests contact form error handling by submitting empty form, verifying error messages appear, then filling mandatory fields and verifying errors disappear

Starting URL: https://jupiter.cloud.planittesting.com

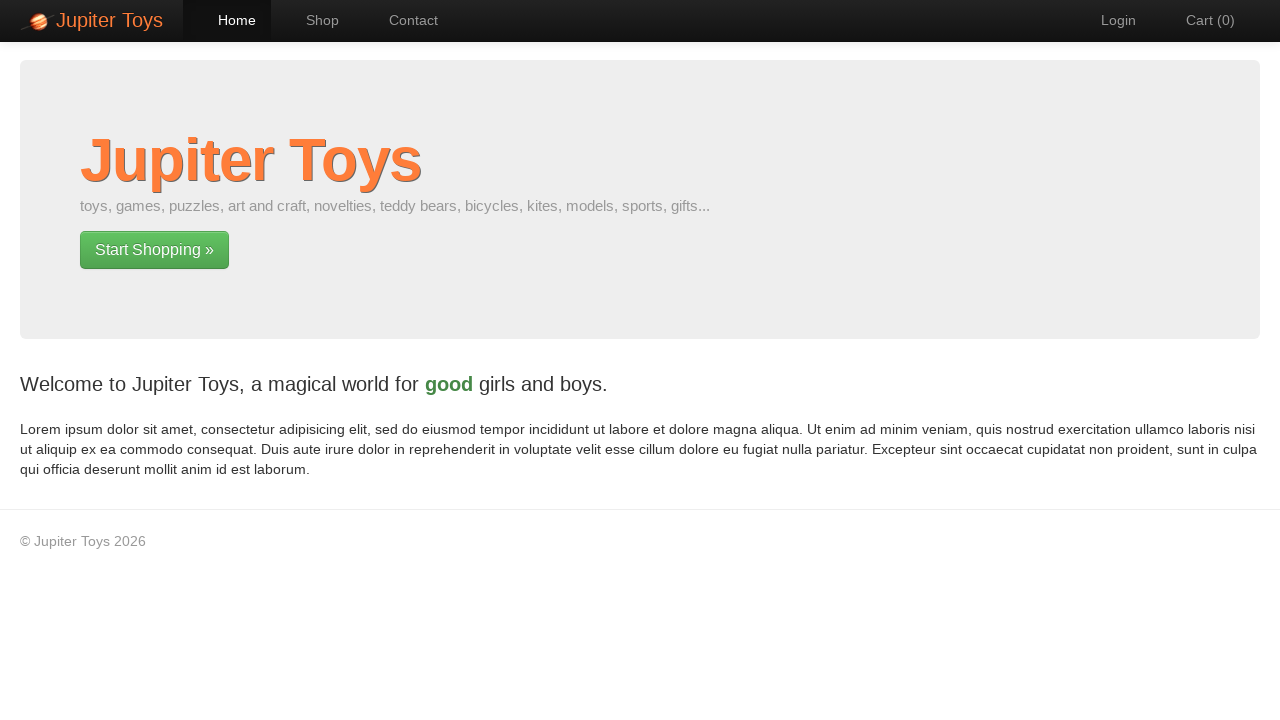

Clicked on contact page link at (404, 20) on a[href='#/contact']
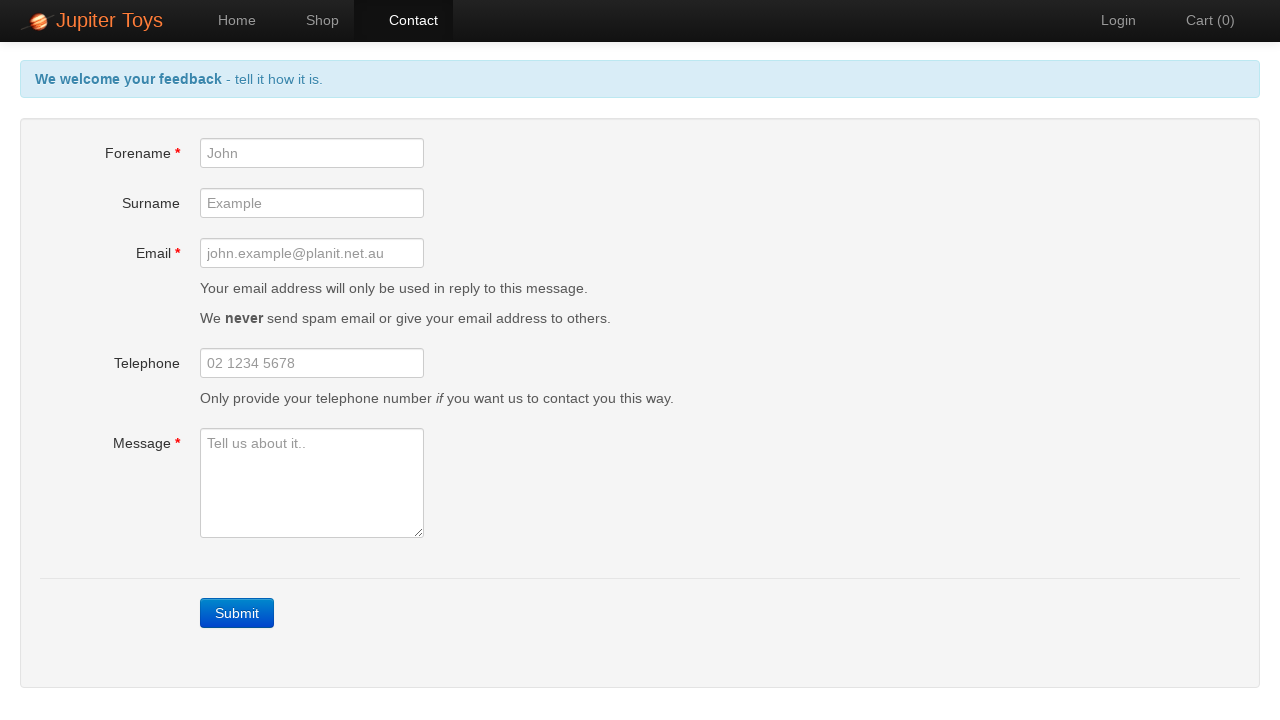

Clicked submit button on empty contact form at (237, 613) on a.btn-contact
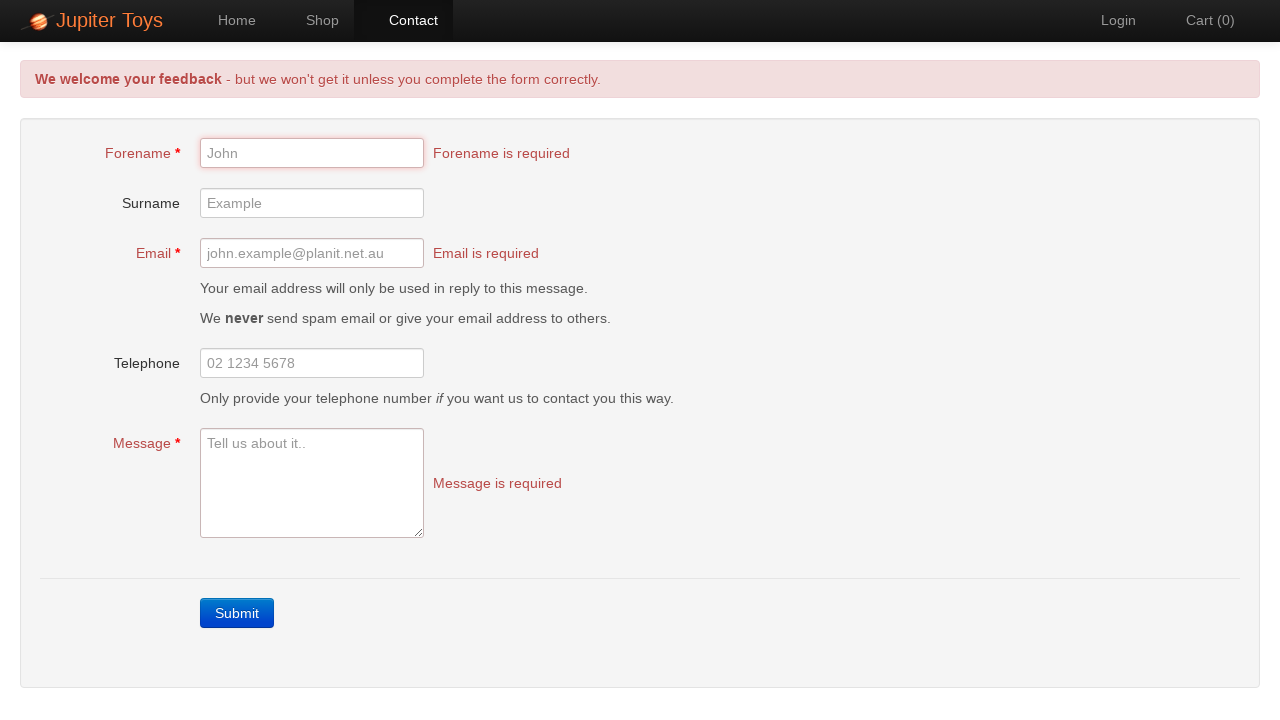

Error alert container appeared
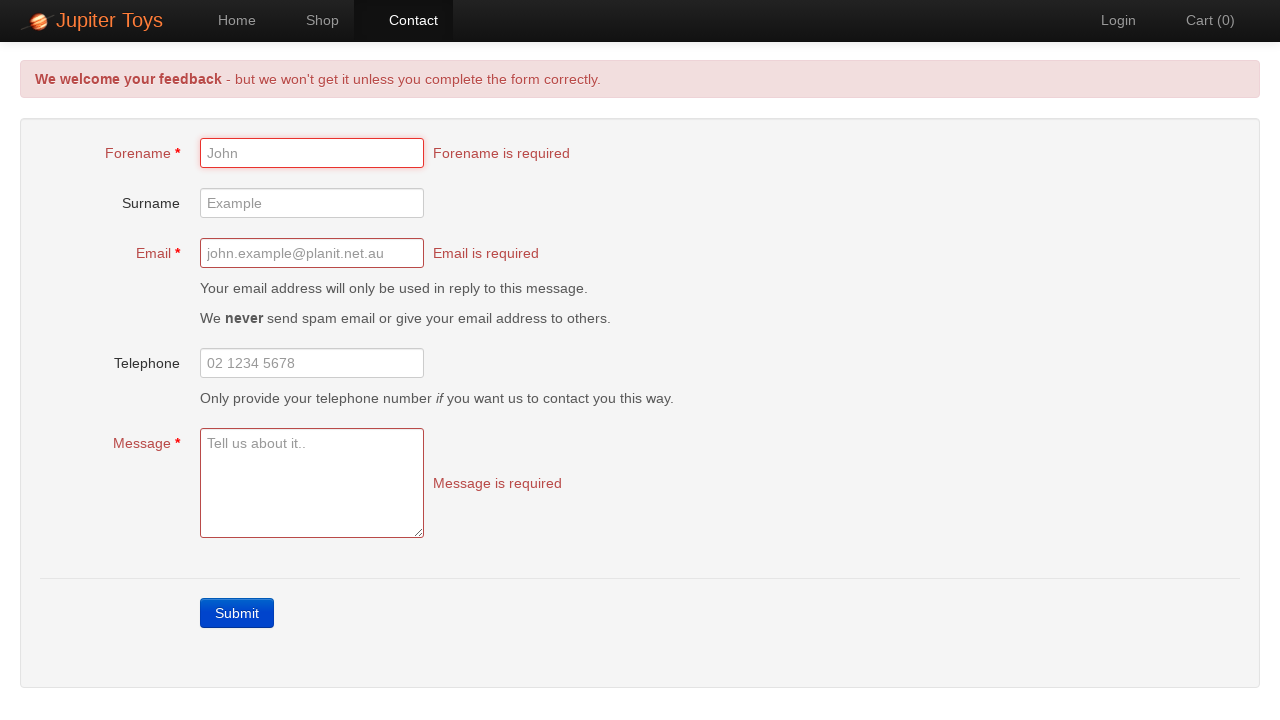

Located error message elements
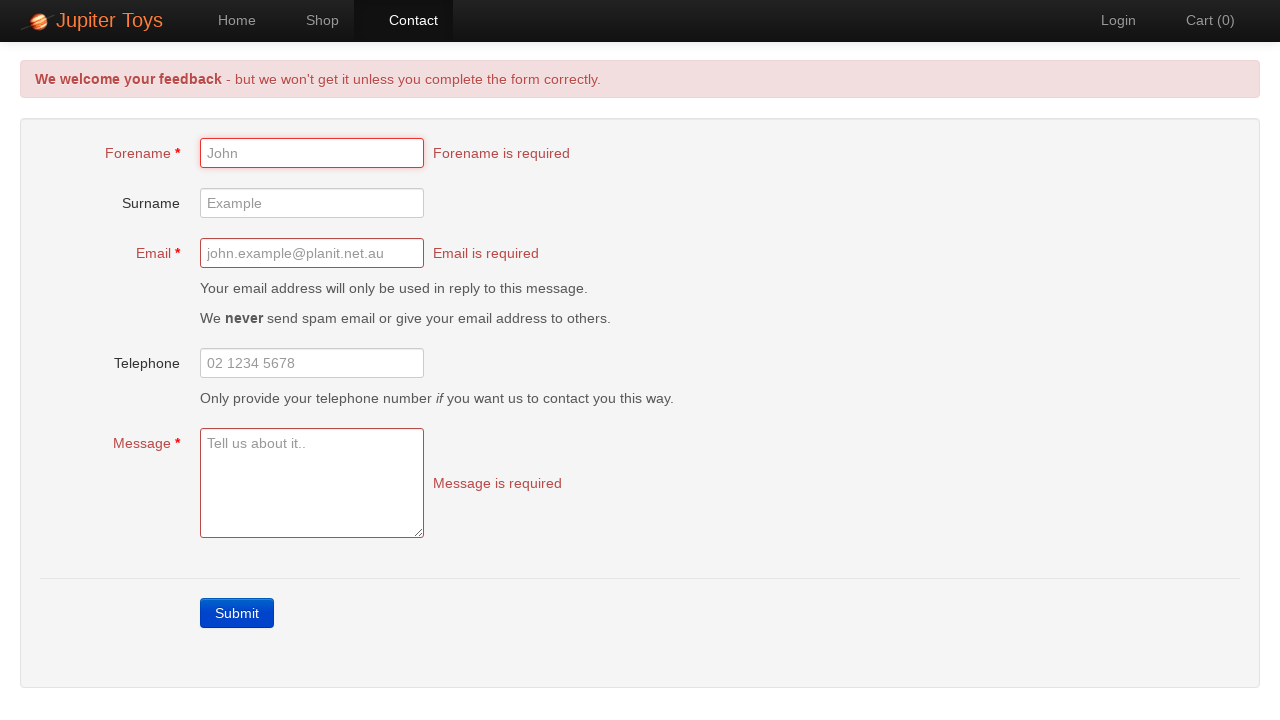

Forename error message is visible
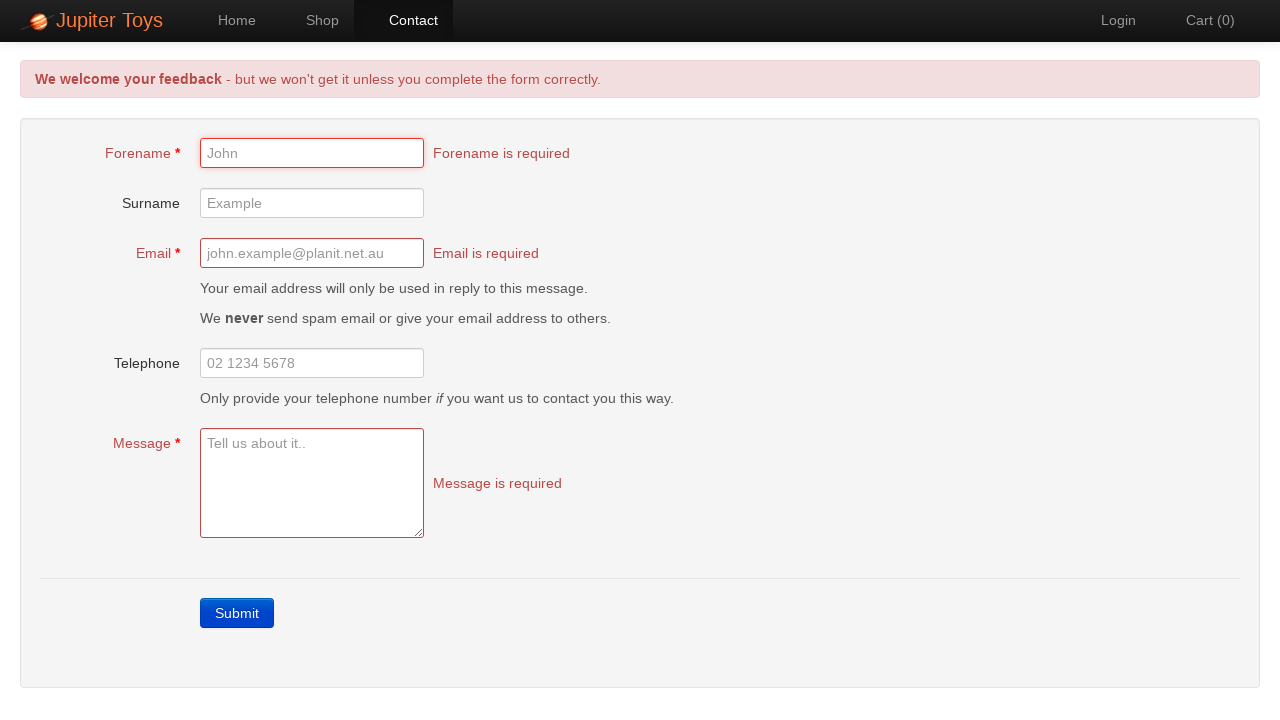

Email error message is visible
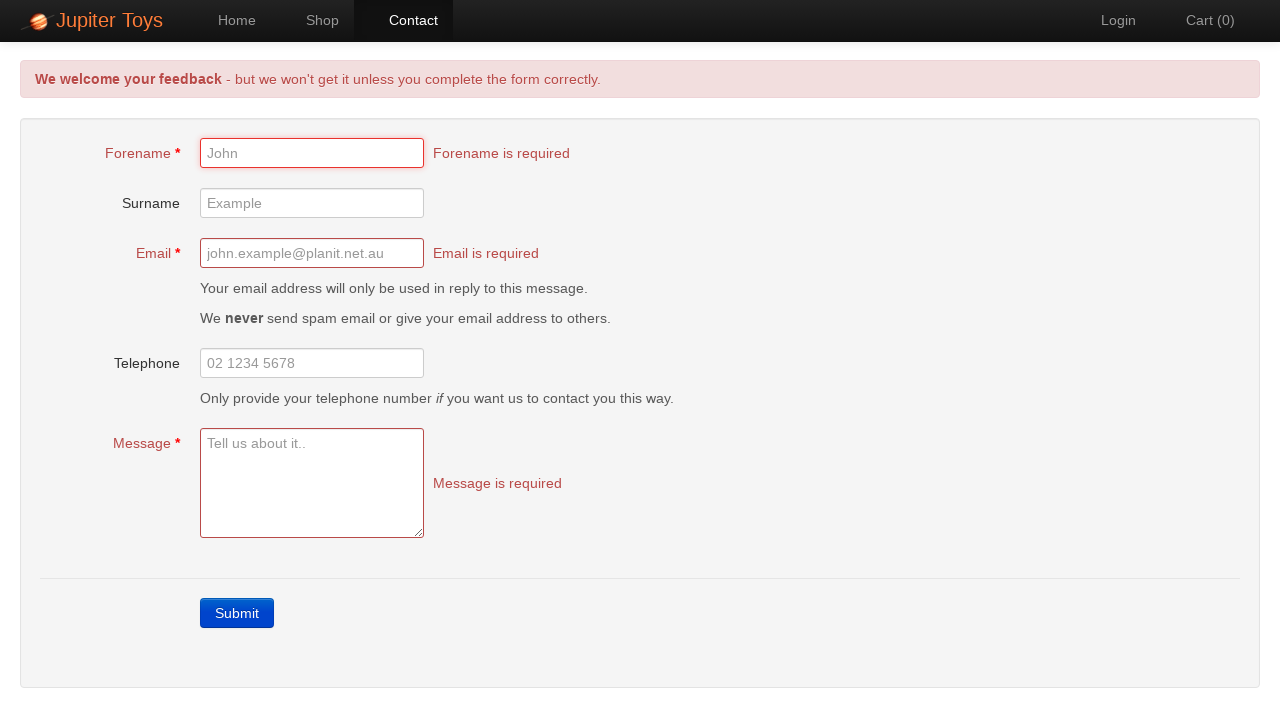

Message error message is visible
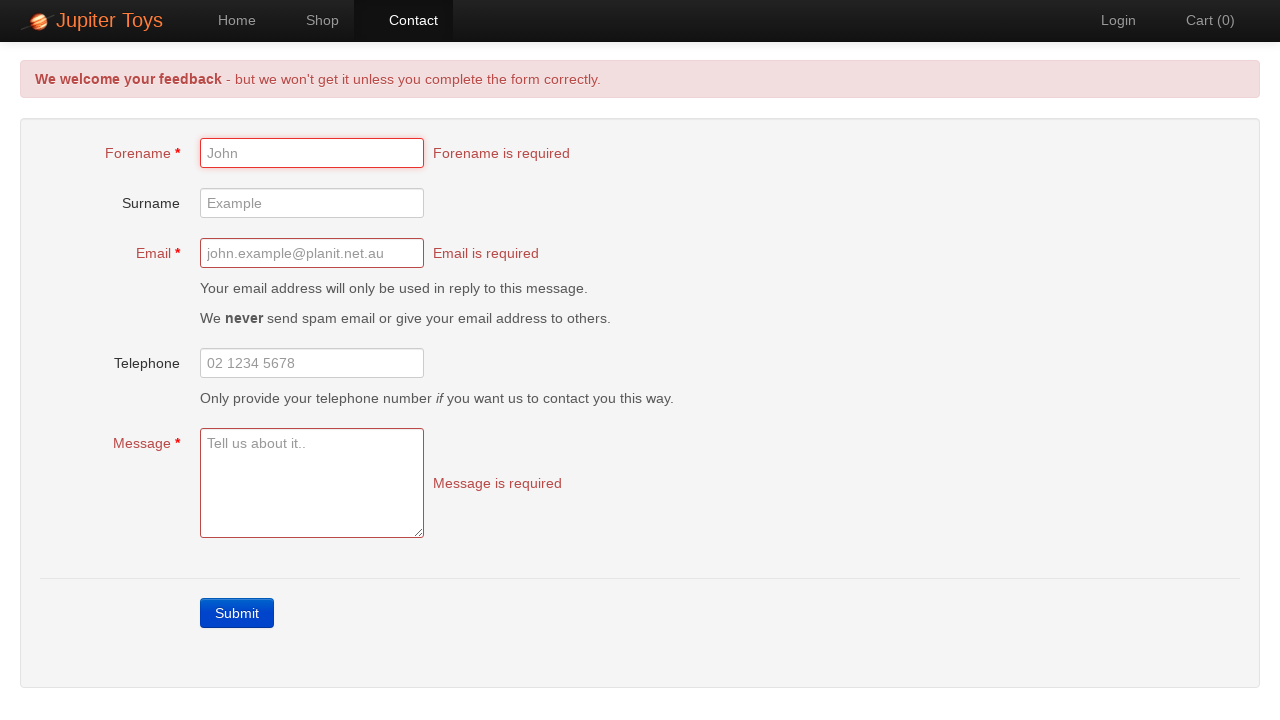

Filled forename field with 'John' on #forename
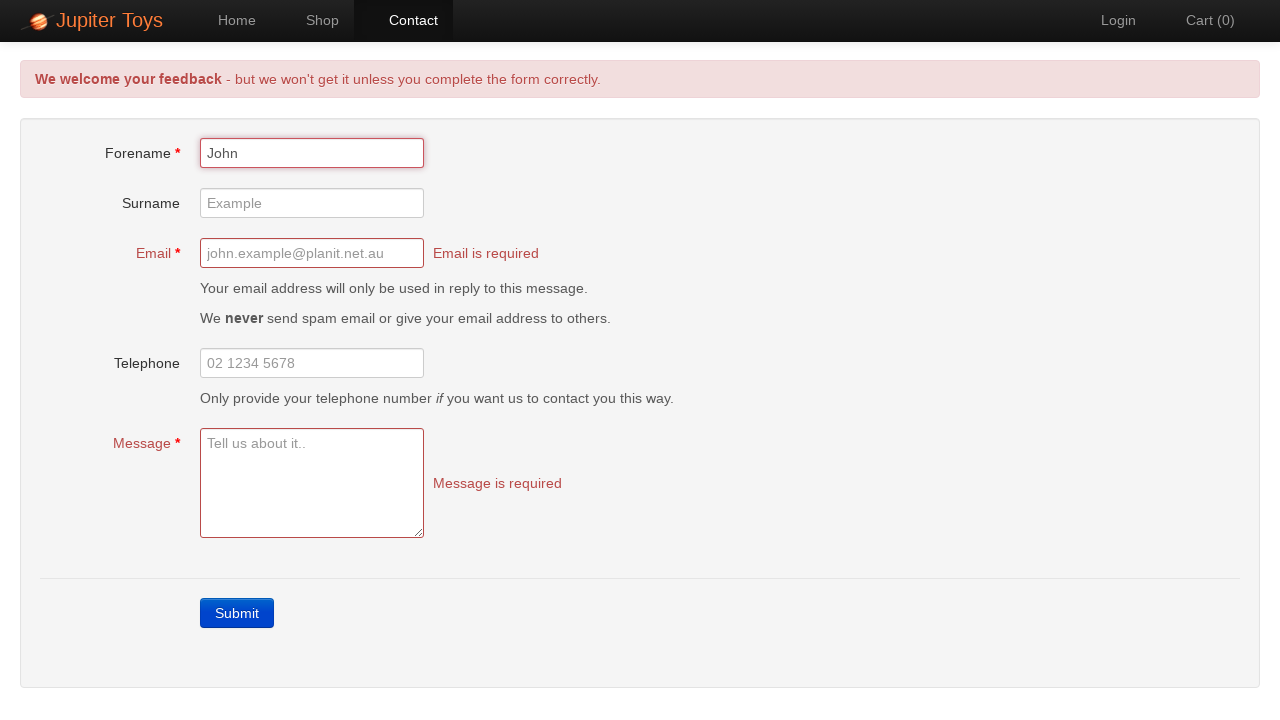

Filled email field with 'john.smith@example.com' on #email
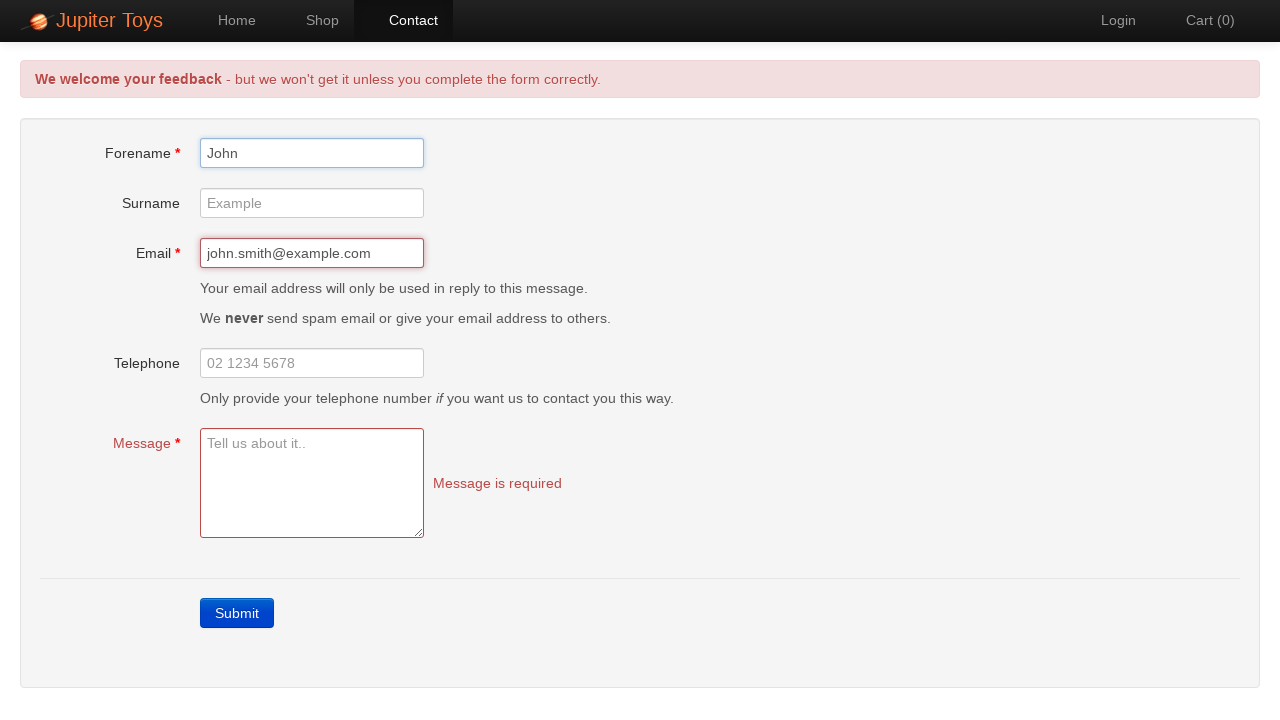

Filled message field with test message on #message
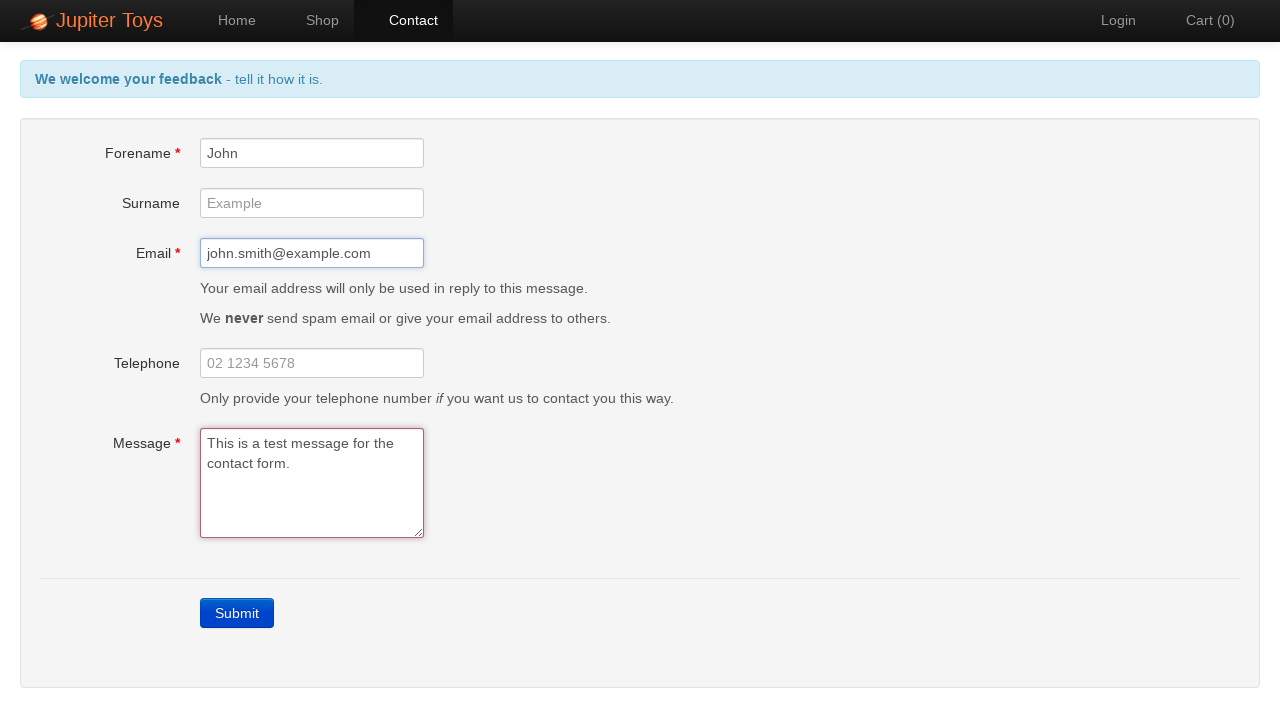

Forename error message disappeared
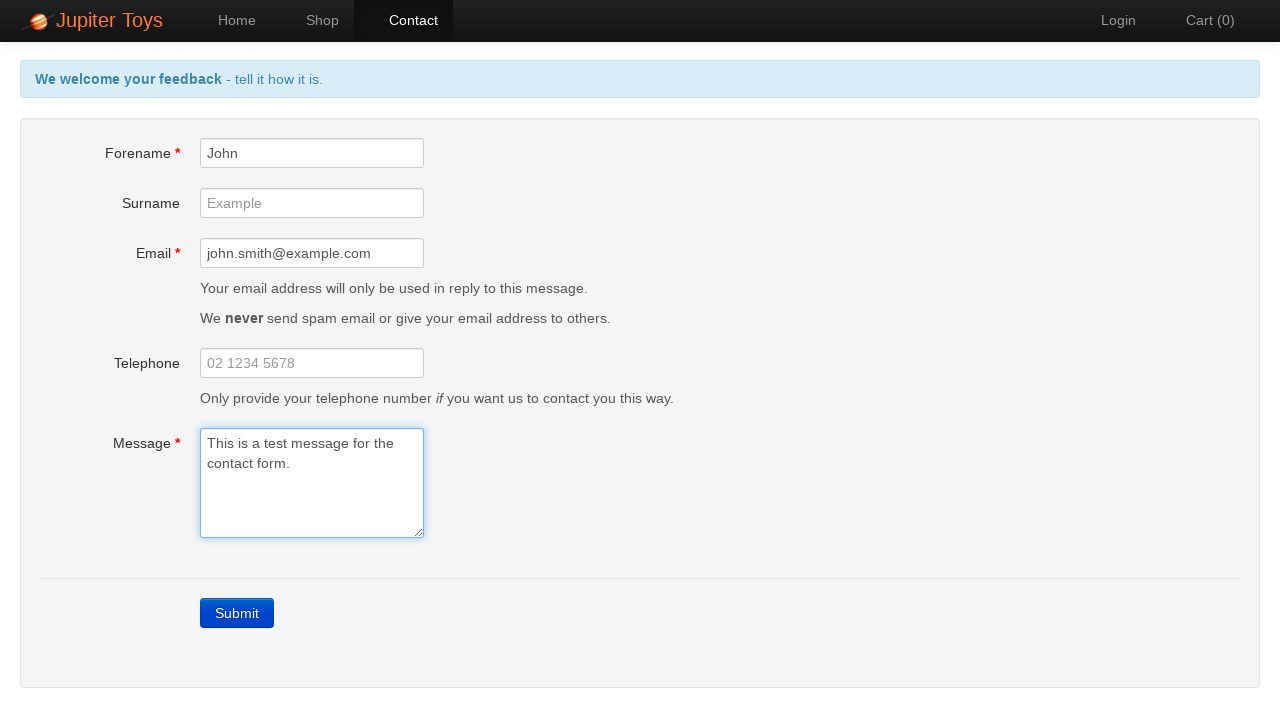

Email error message disappeared
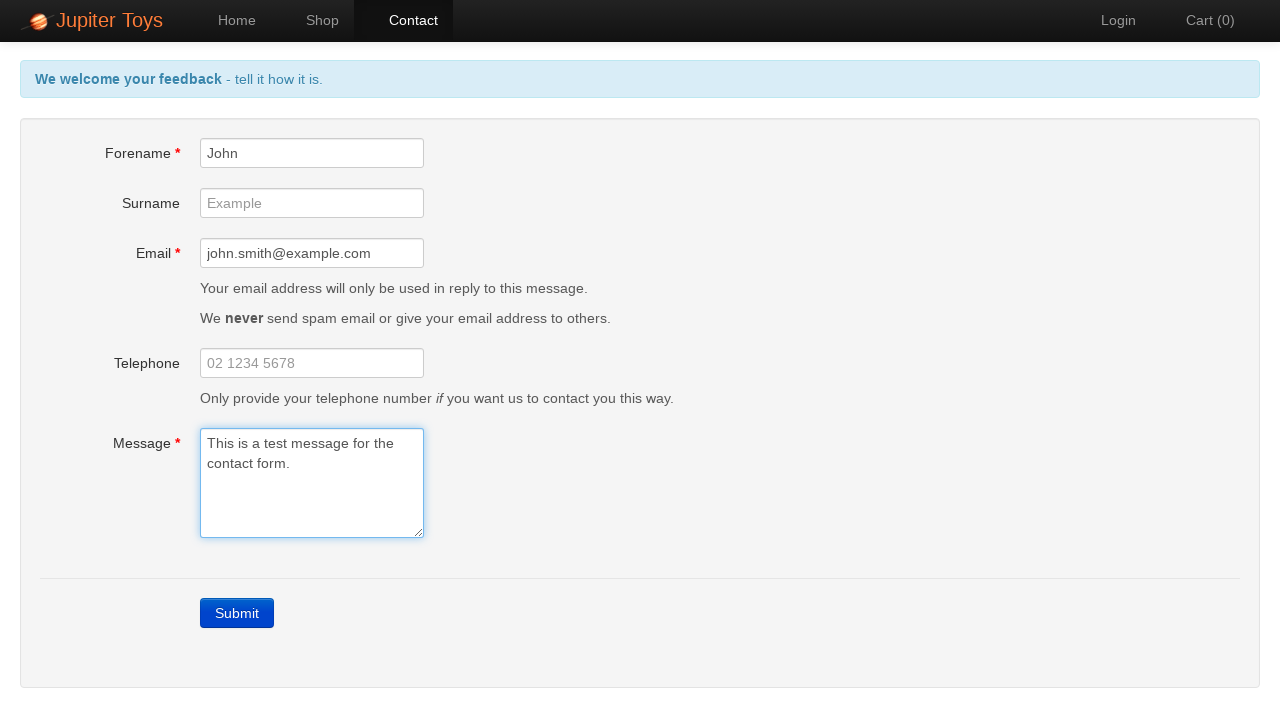

Message error message disappeared
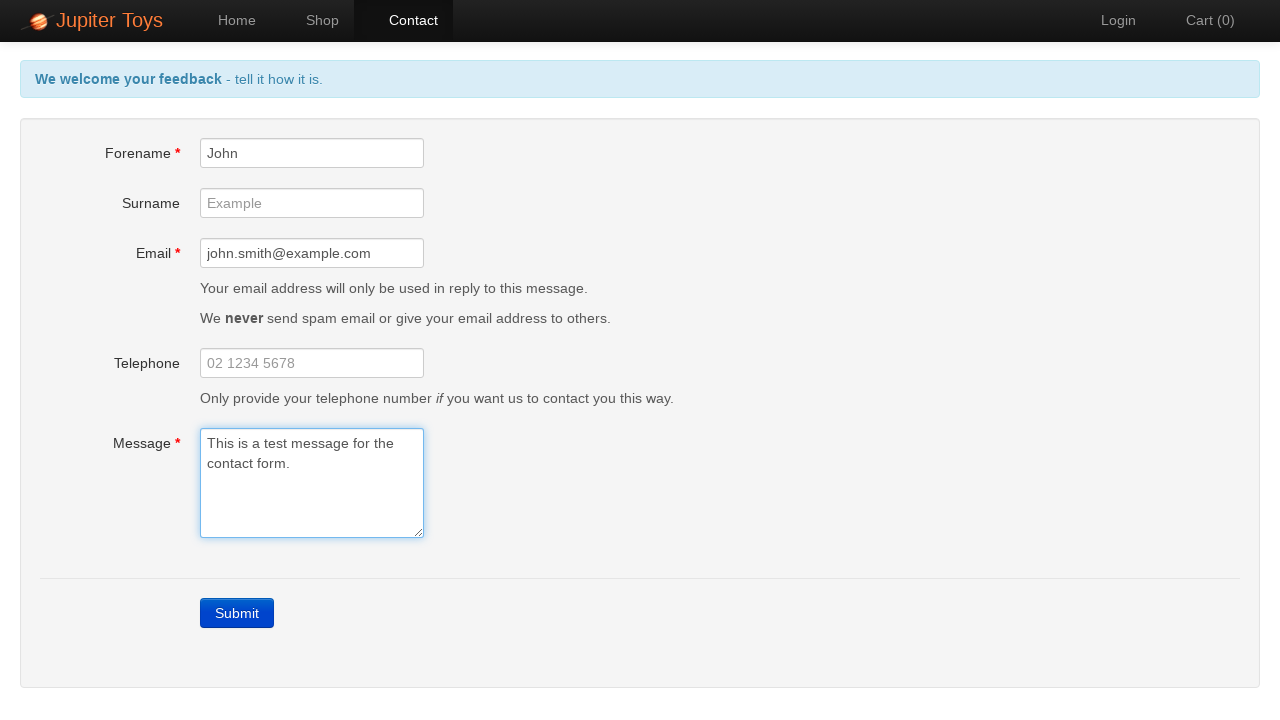

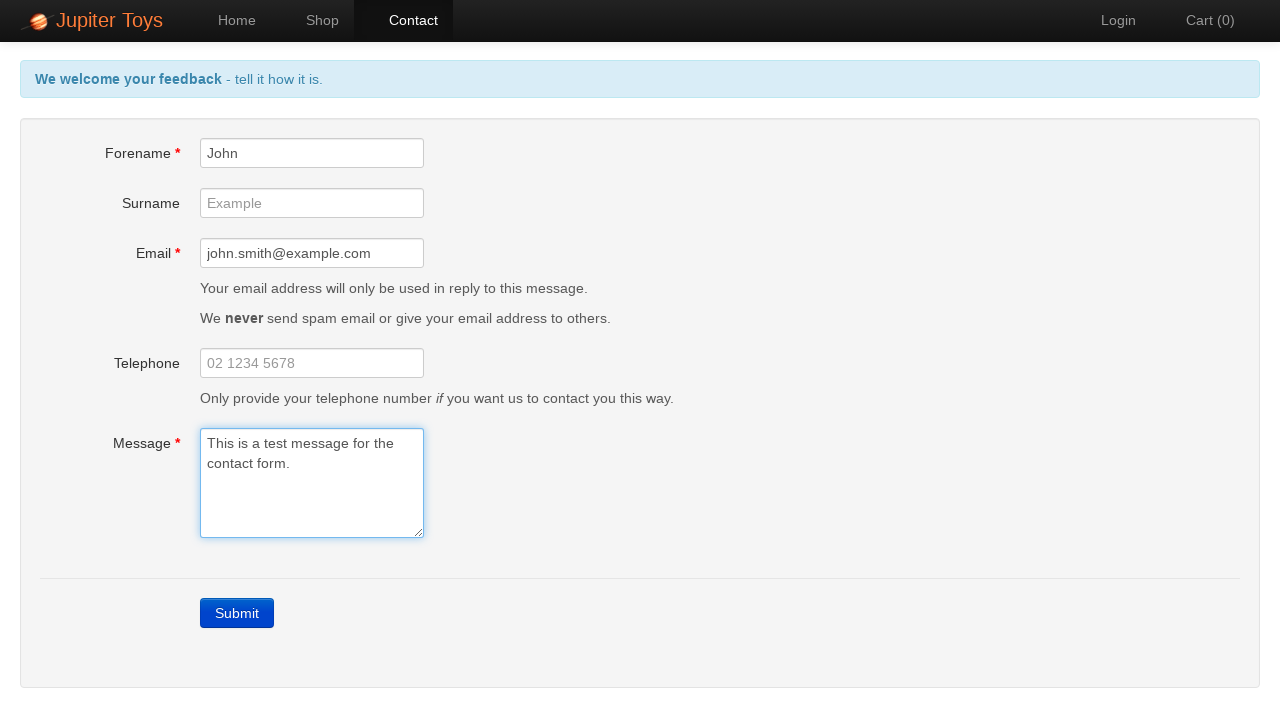